Tests a math calculation form by reading two numbers, computing their sum, selecting the result from a dropdown, and submitting the form

Starting URL: http://suninjuly.github.io/selects2.html

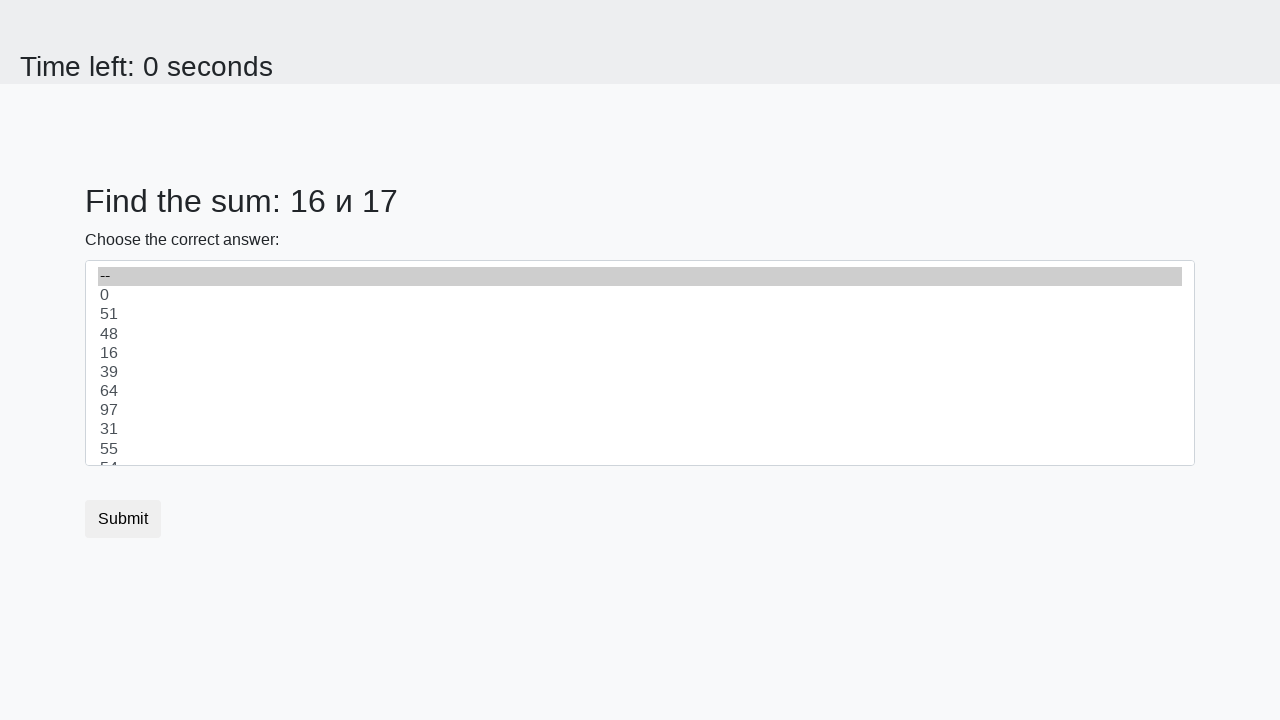

Located first number element (#num1)
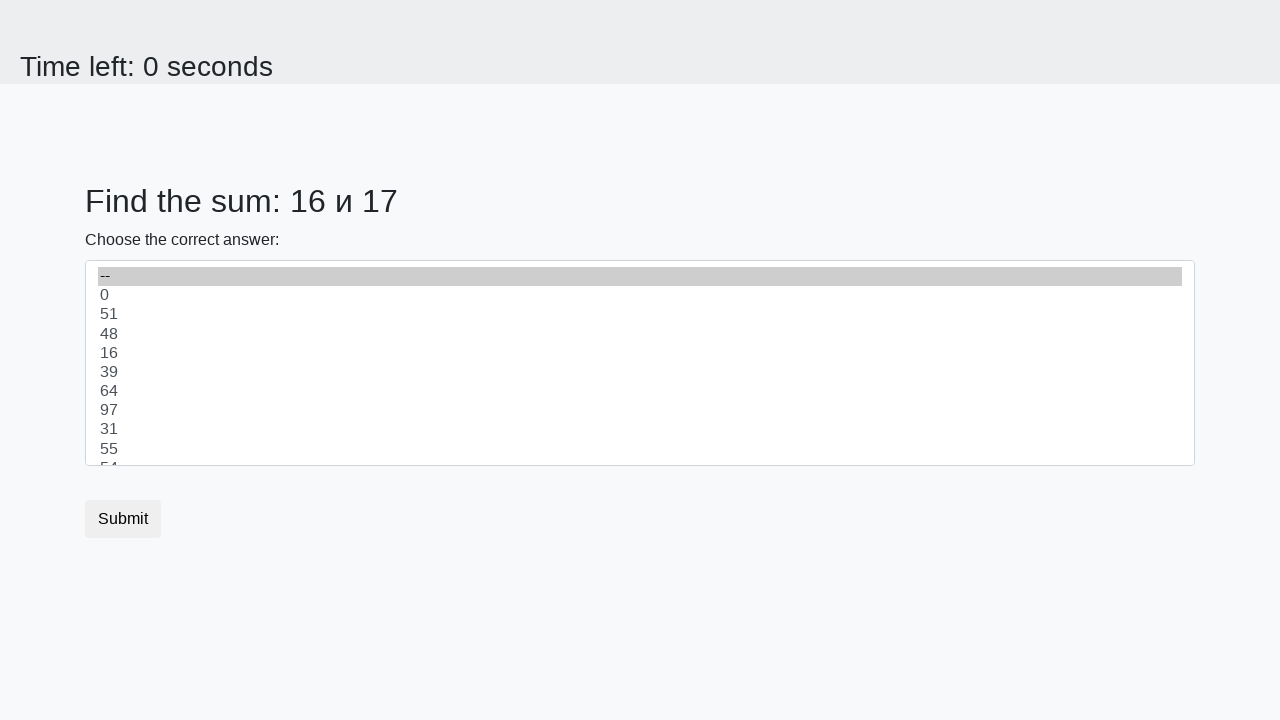

Read first number: 16
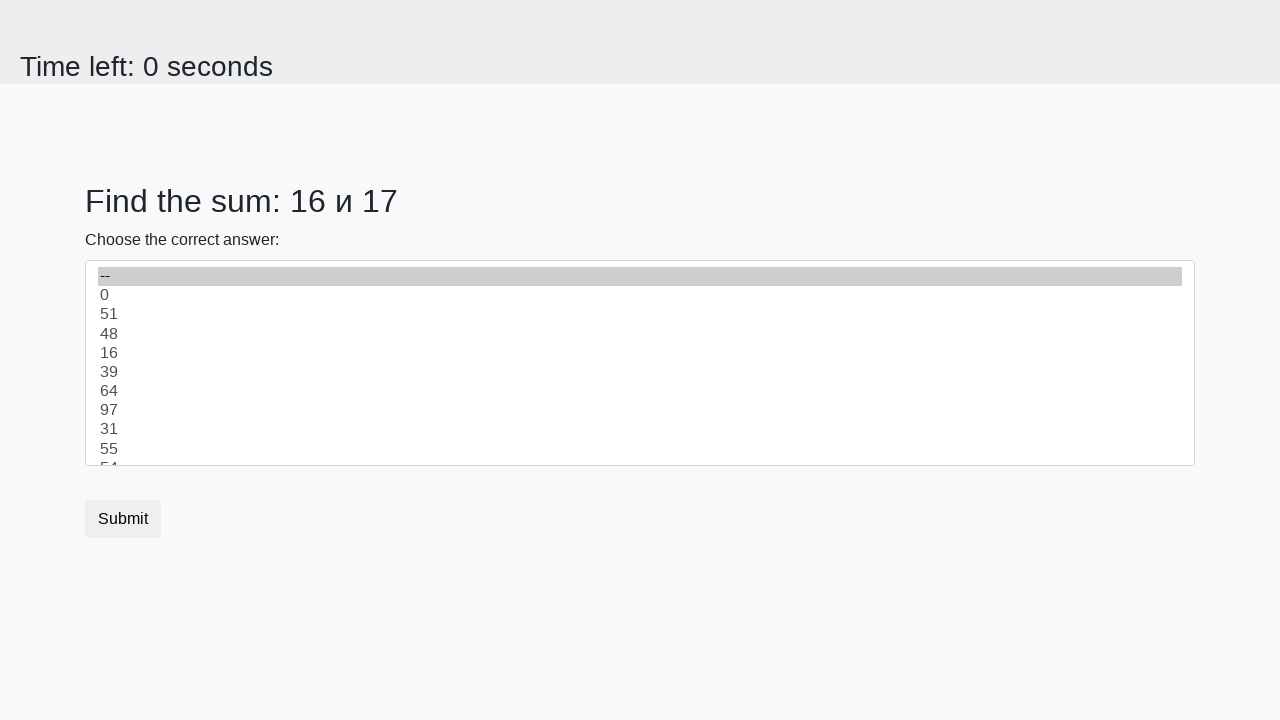

Located second number element (#num2)
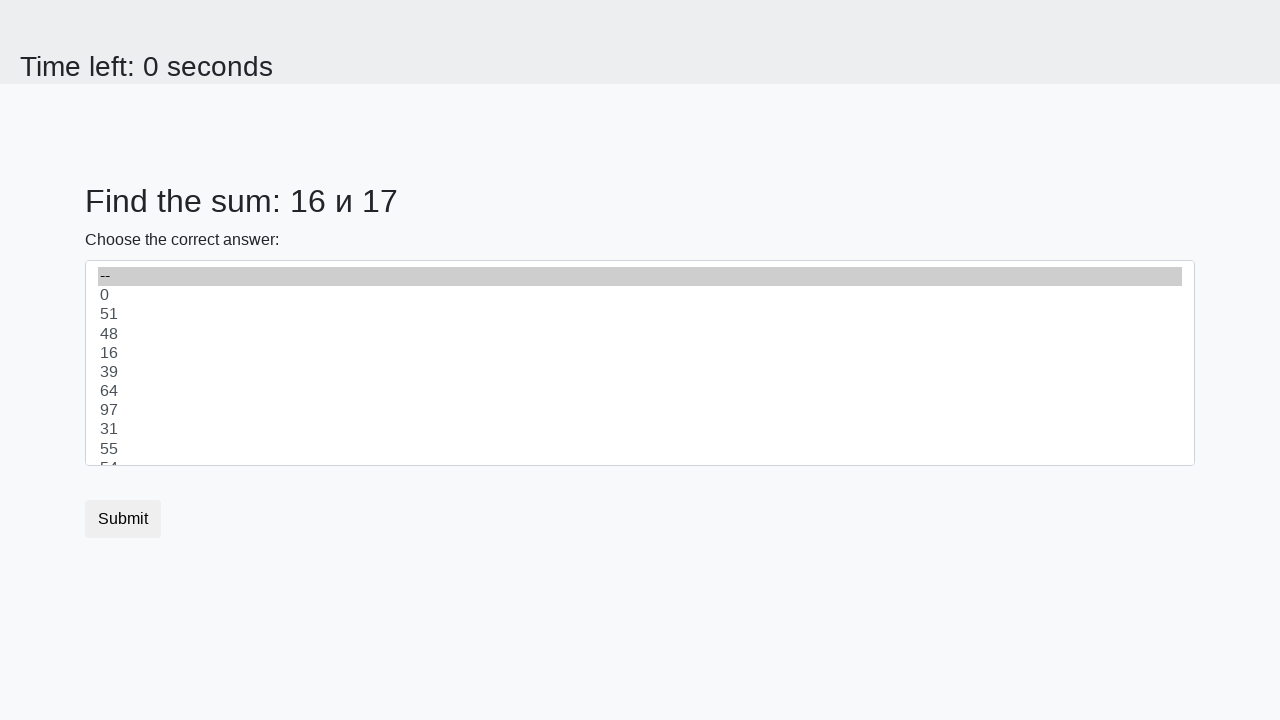

Read second number: 17
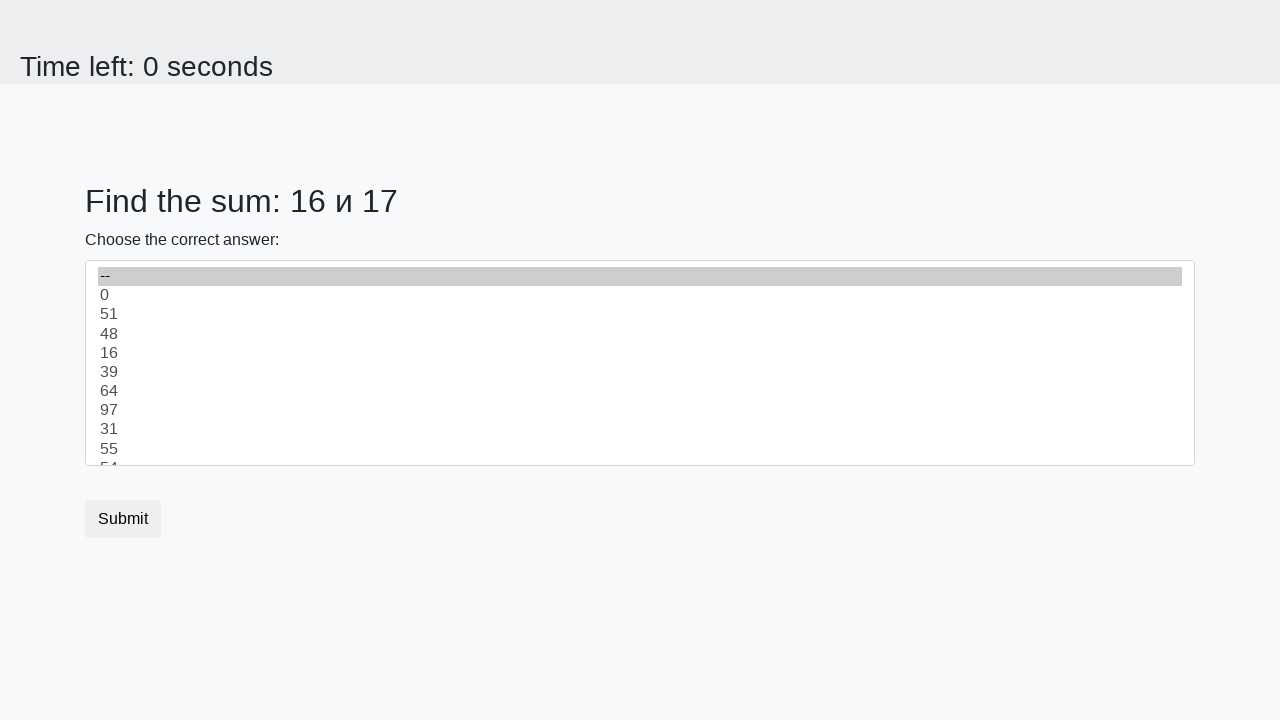

Calculated sum: 16 + 17 = 33
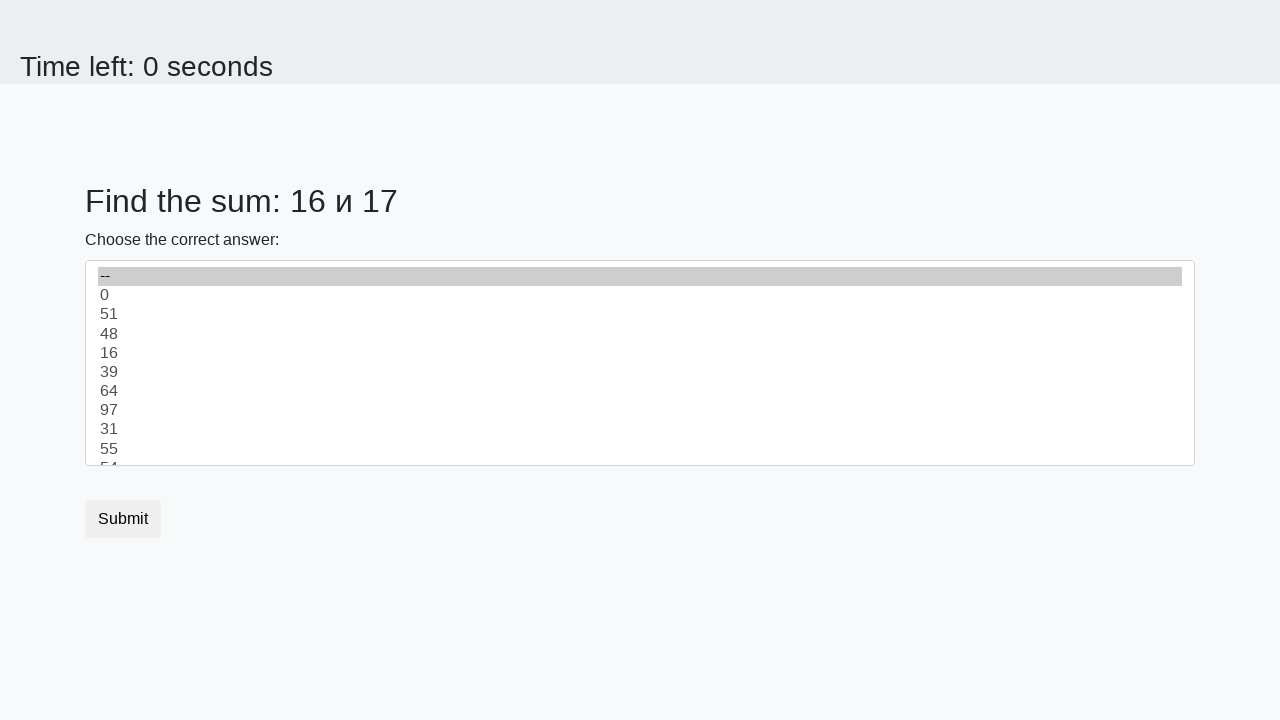

Selected dropdown value: 33 on select
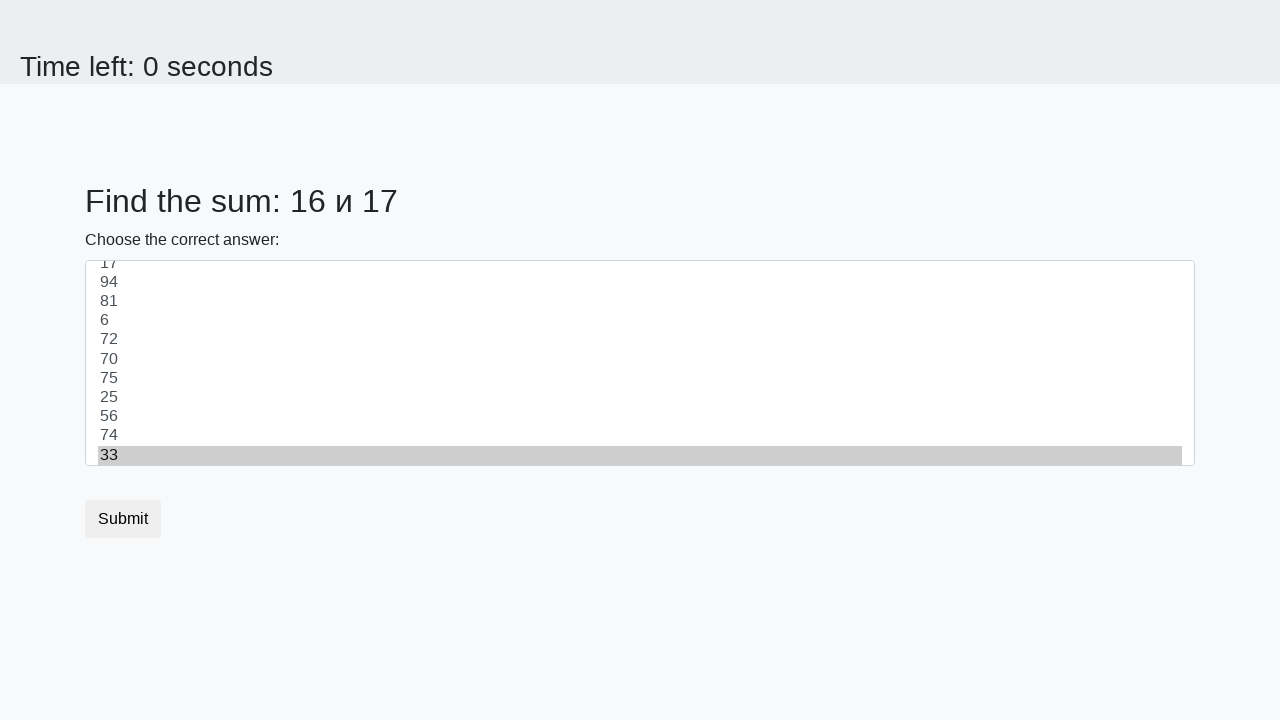

Clicked submit button at (123, 519) on button
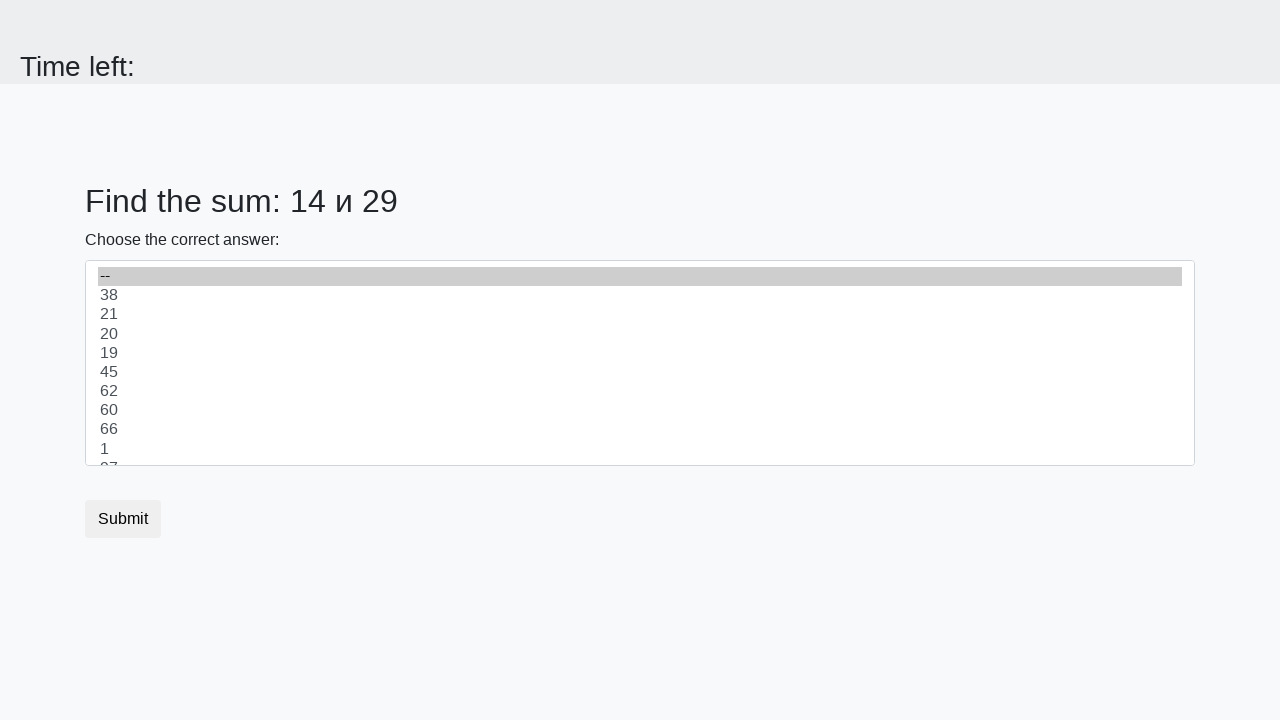

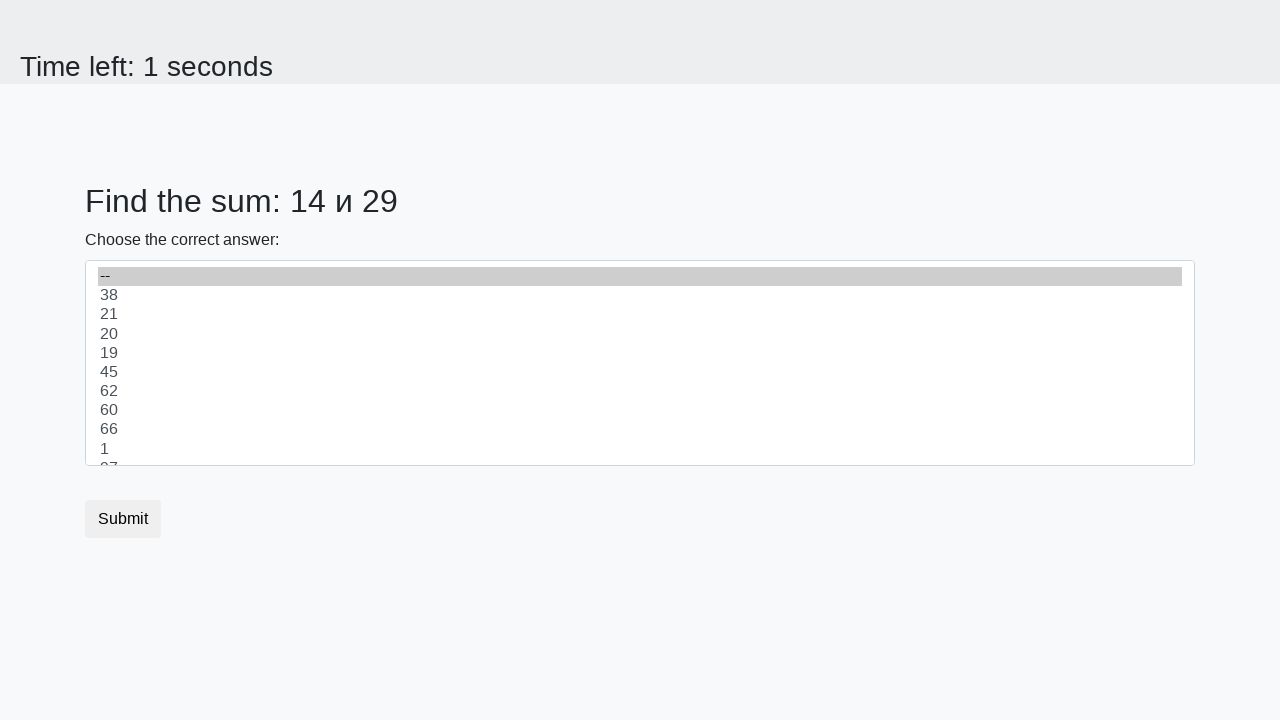